Tests clicking a link and verifying the response message

Starting URL: https://demoqa.com/links

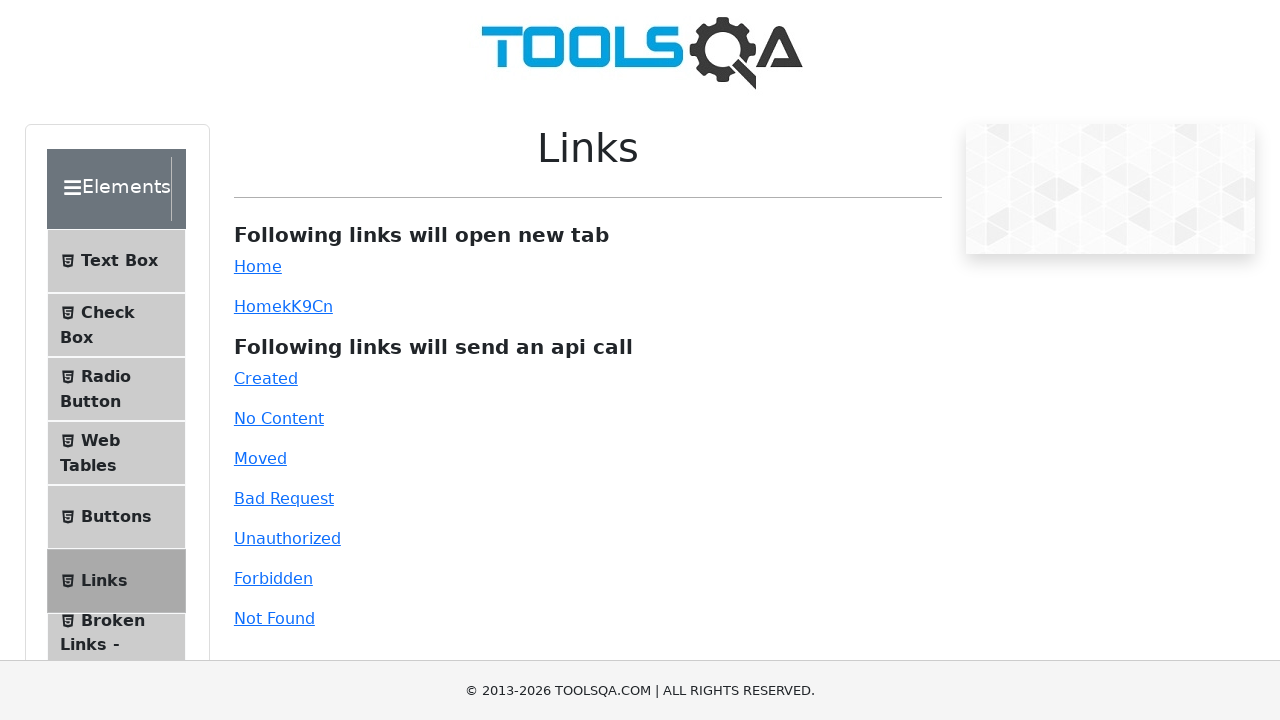

Scrolled the no-content link into view
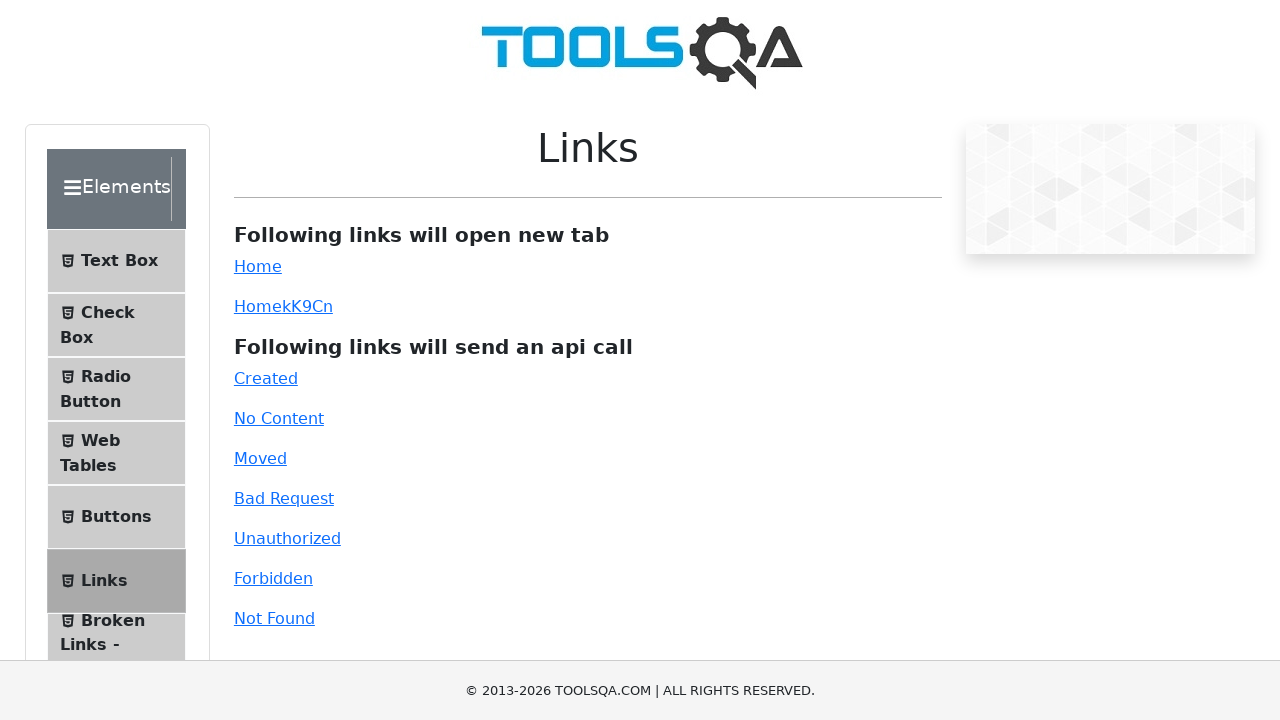

Clicked the no-content link at (279, 418) on #no-content
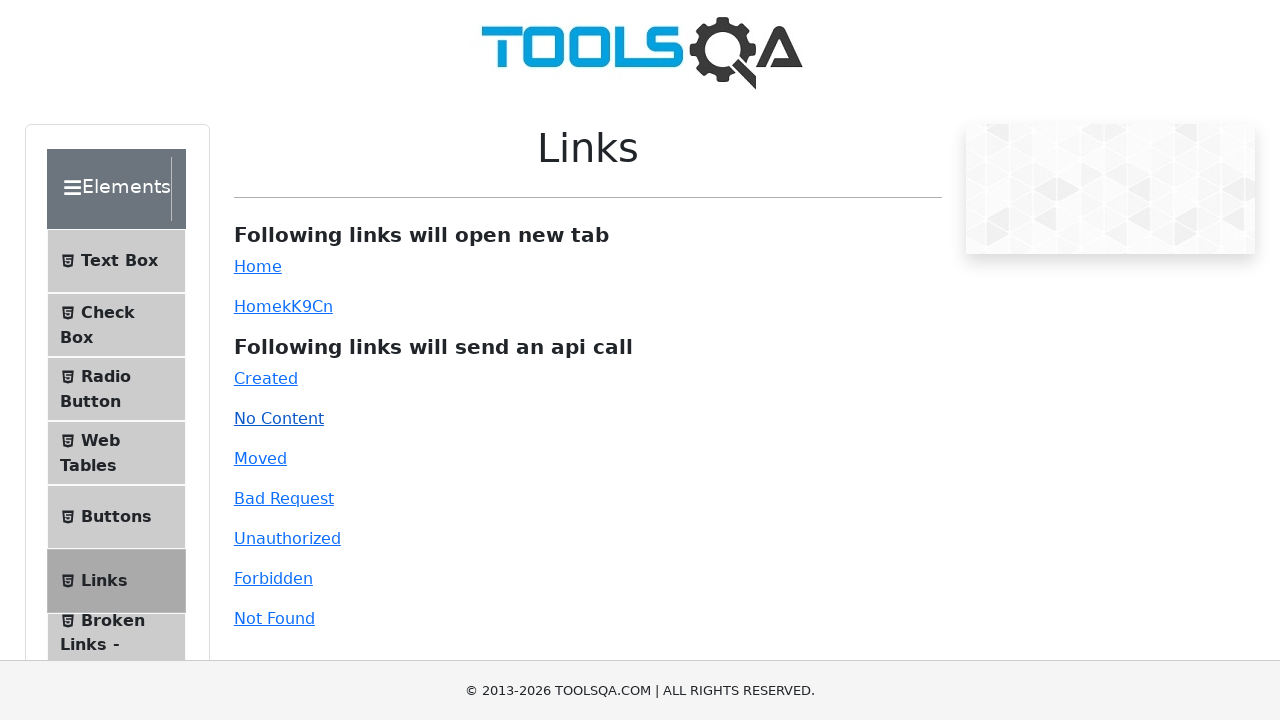

Response message appeared after clicking link
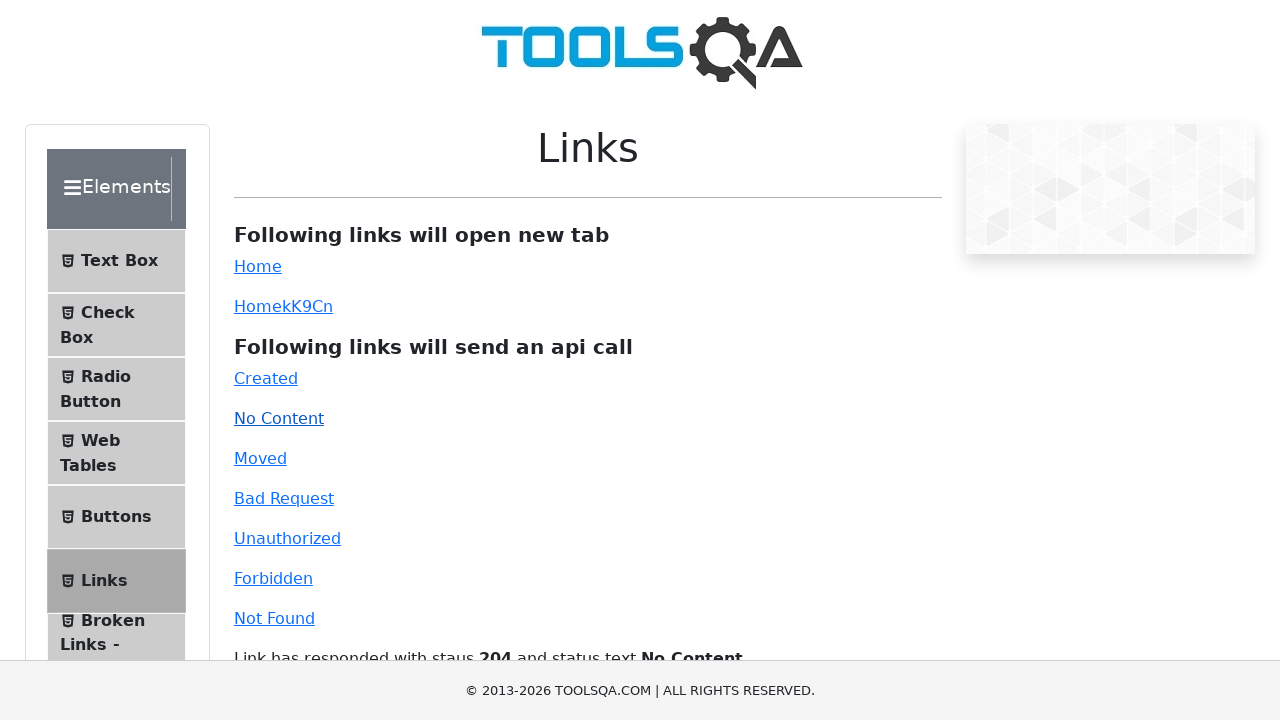

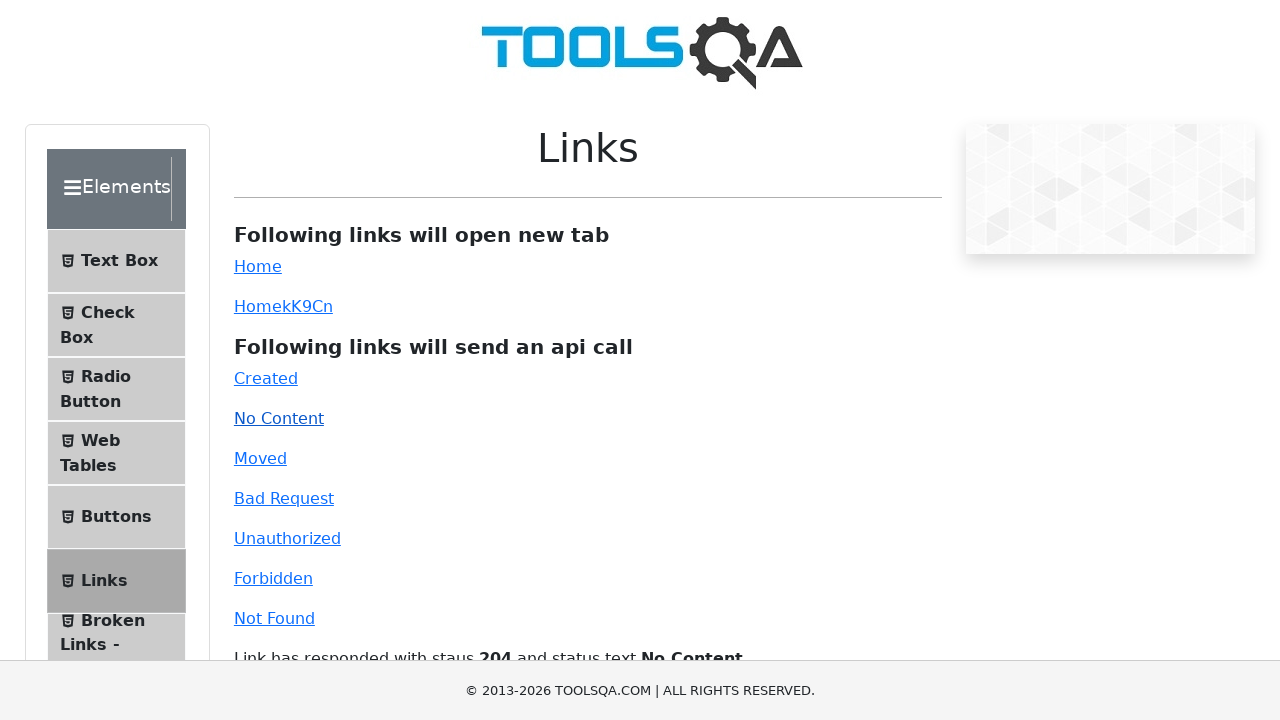